Navigates to Form Authentication page and verifies the Username and Password label texts

Starting URL: https://the-internet.herokuapp.com/

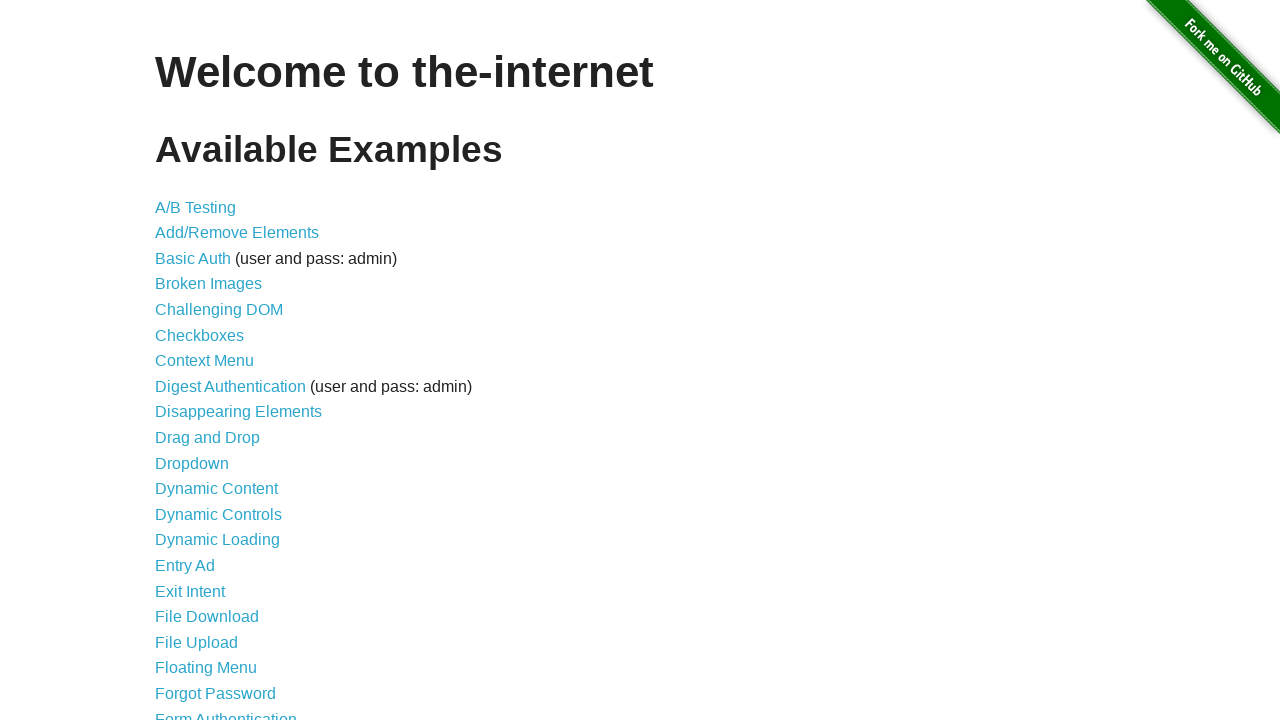

Navigated to the-internet.herokuapp.com homepage
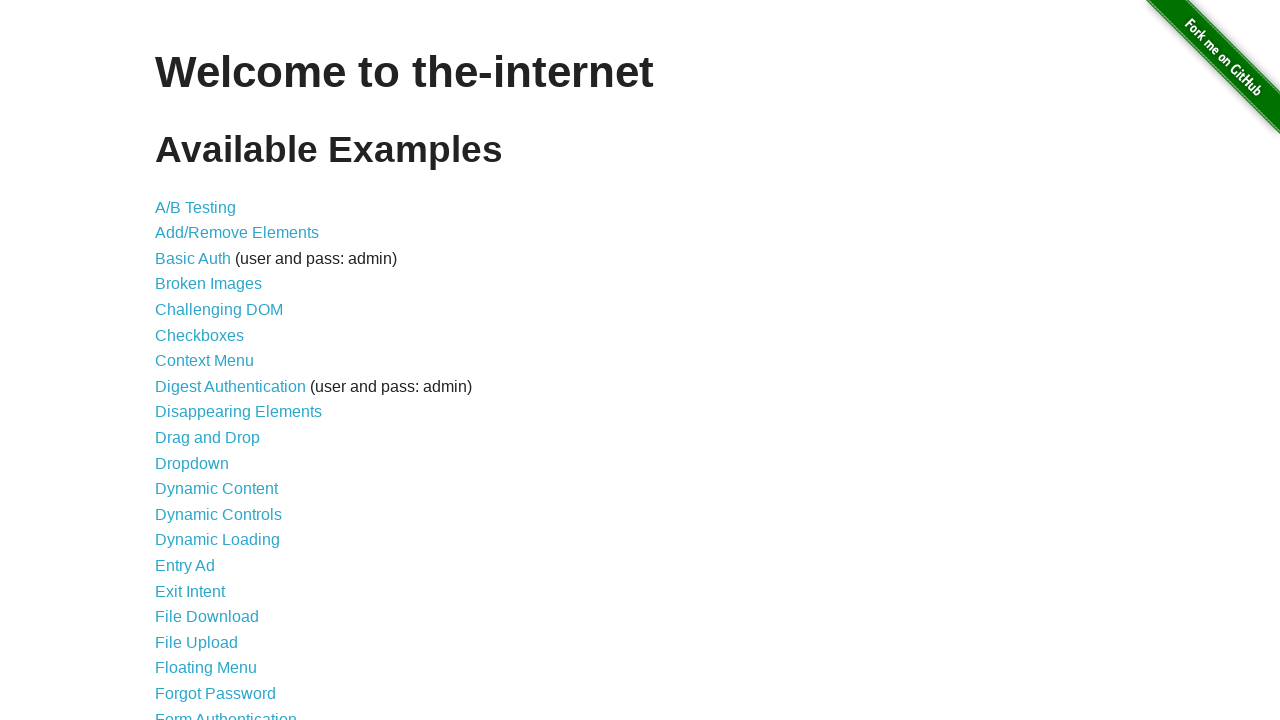

Clicked on Form Authentication link at (226, 712) on text=Form Authentication
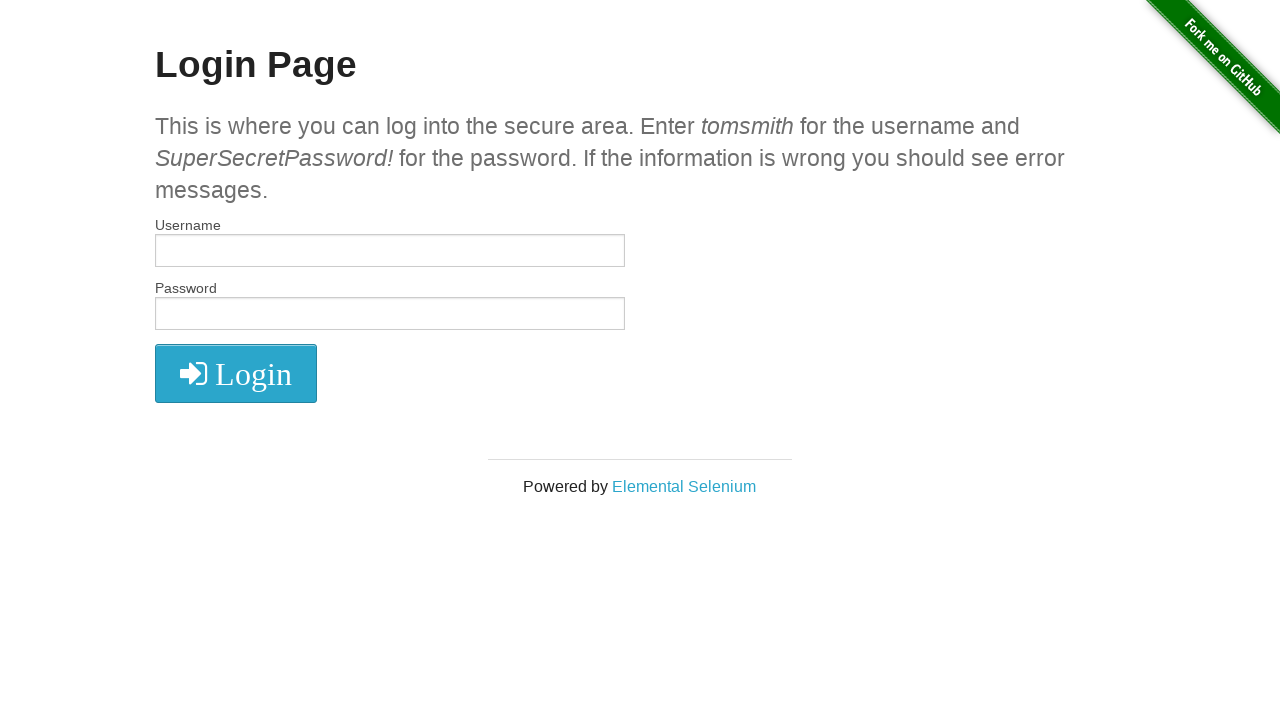

Retrieved all label text contents
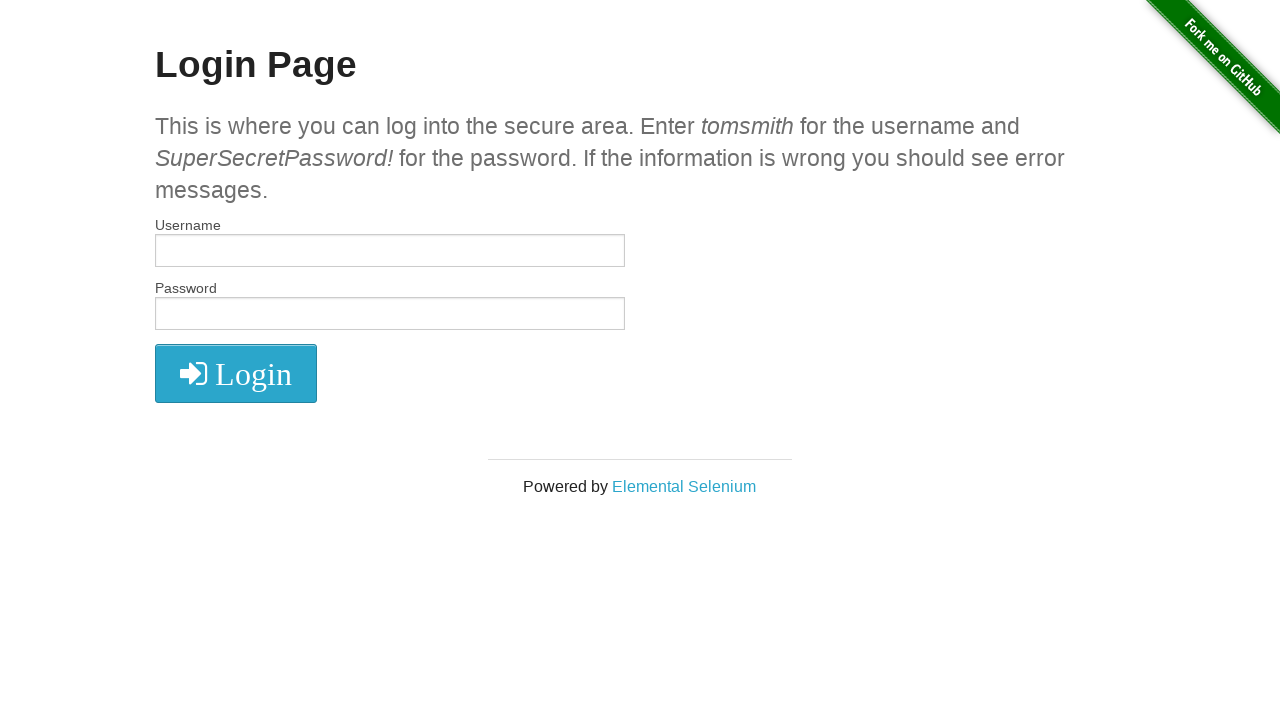

Retrieved Username label text
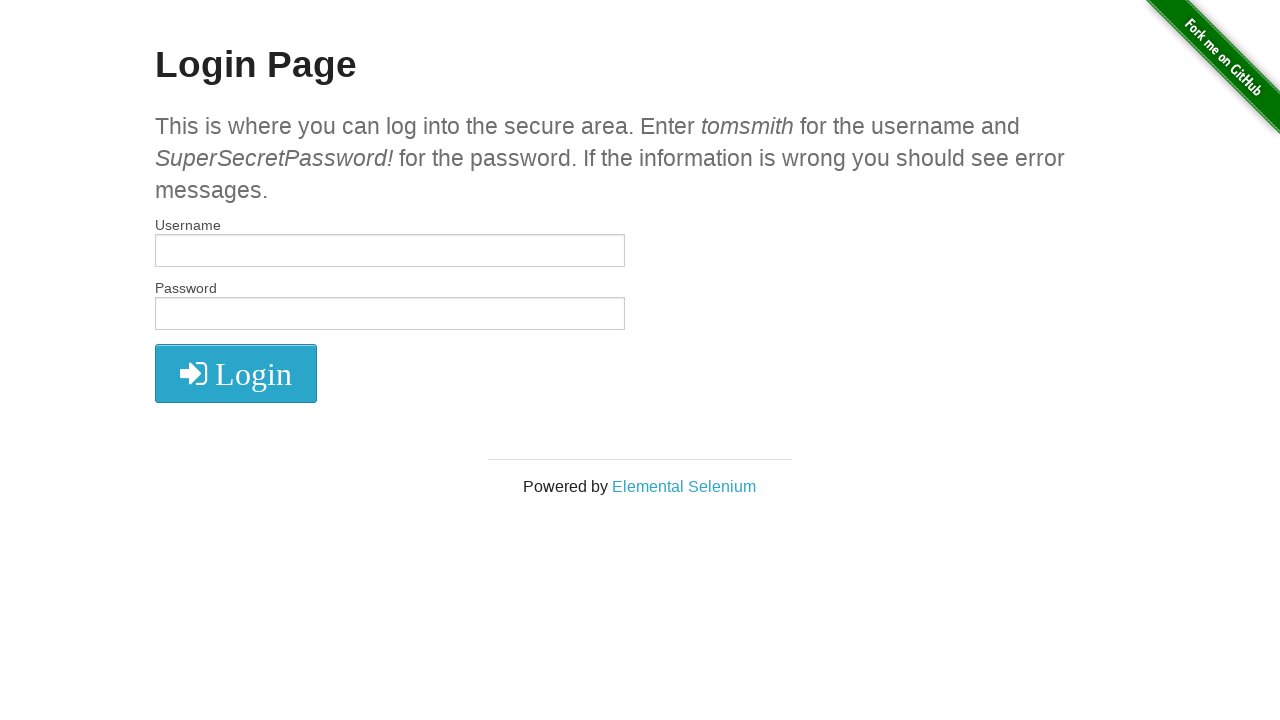

Verified Username label text equals 'Username'
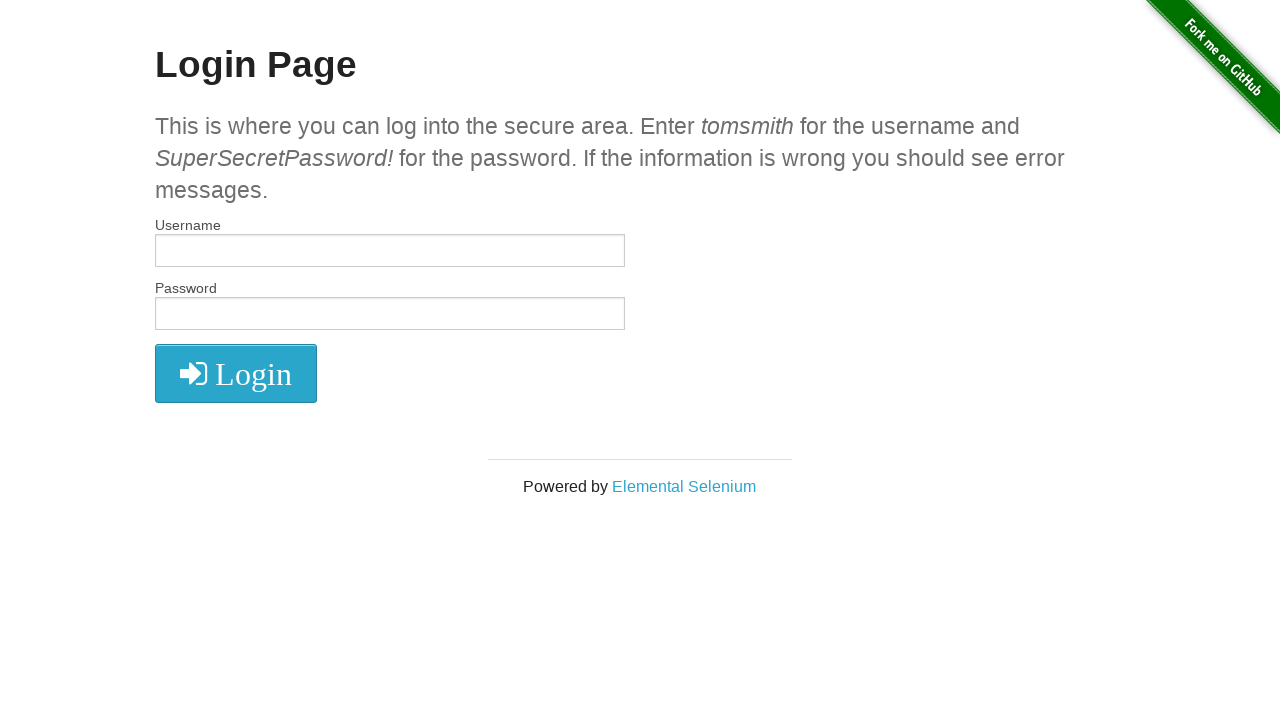

Retrieved Password label text
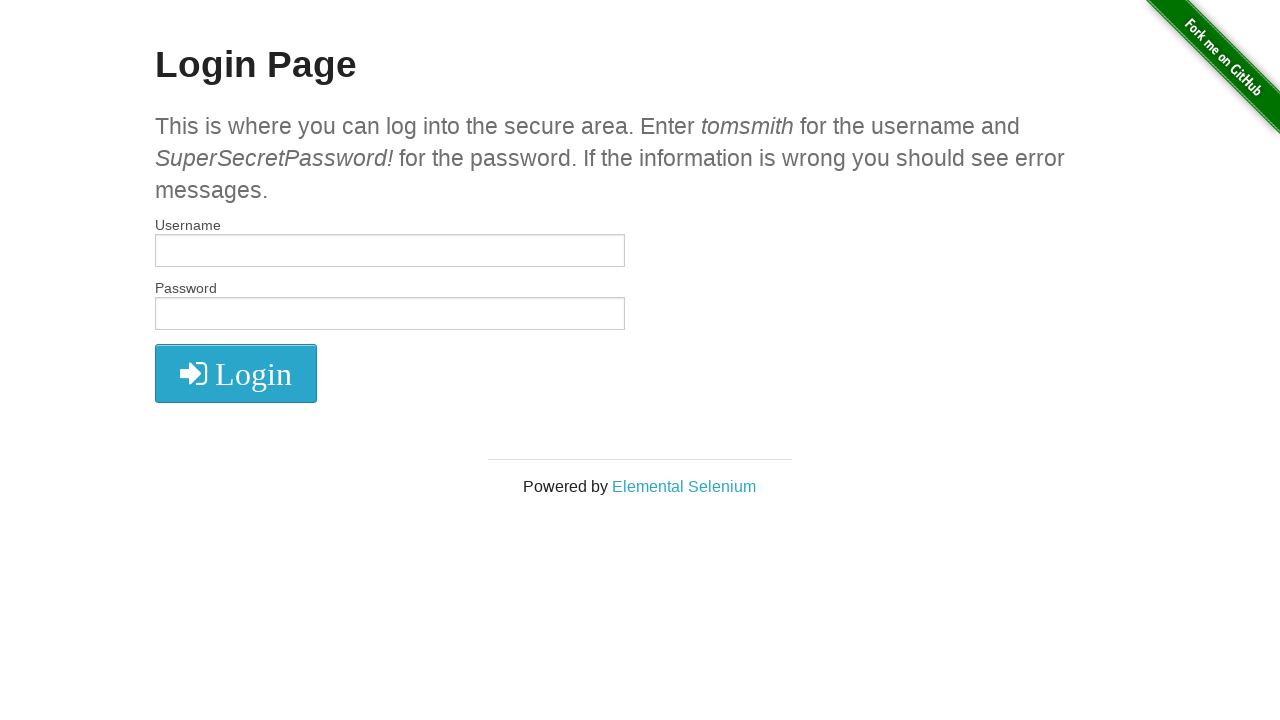

Verified Password label text equals 'Password'
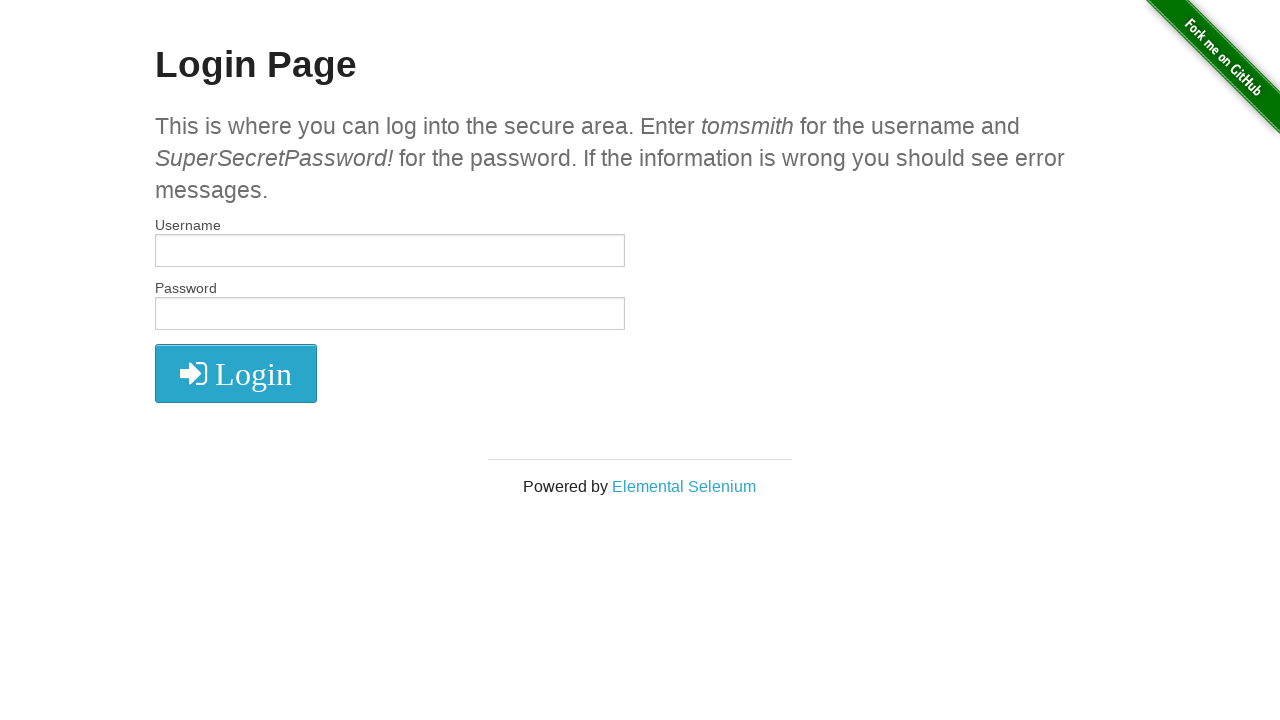

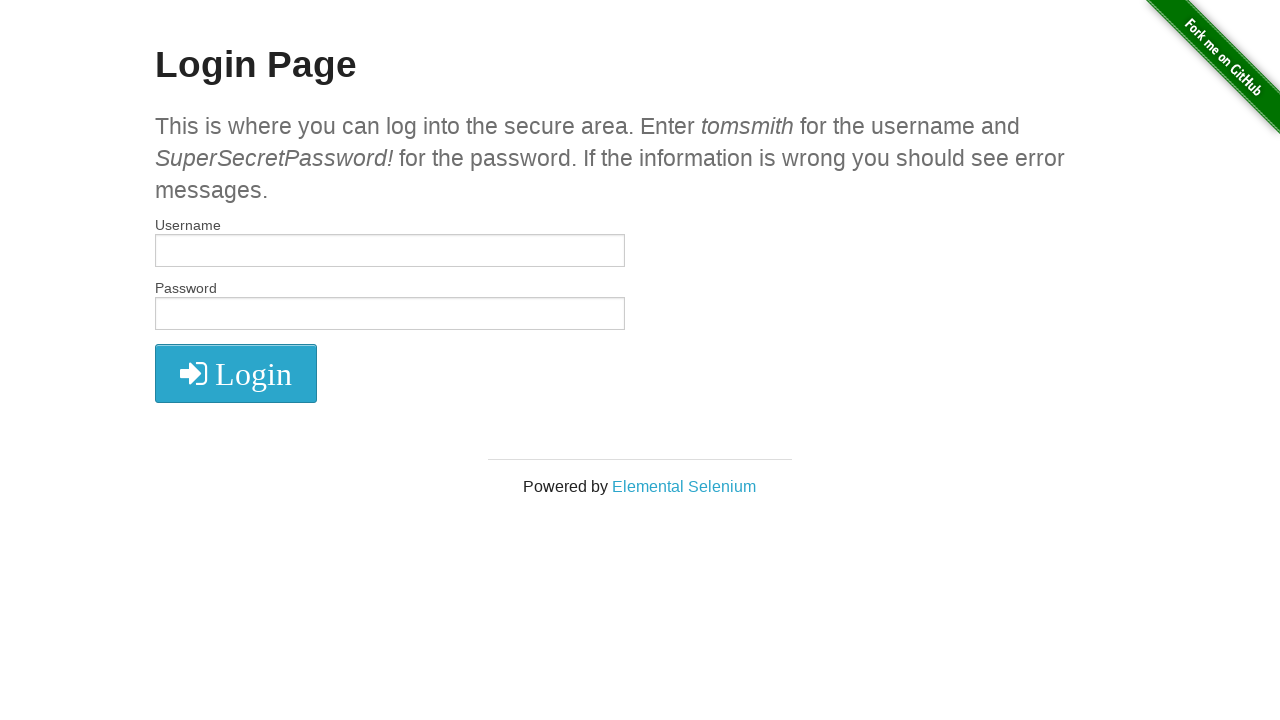